Verifies all profile images display caption with user name when hovered

Starting URL: https://the-internet.herokuapp.com/

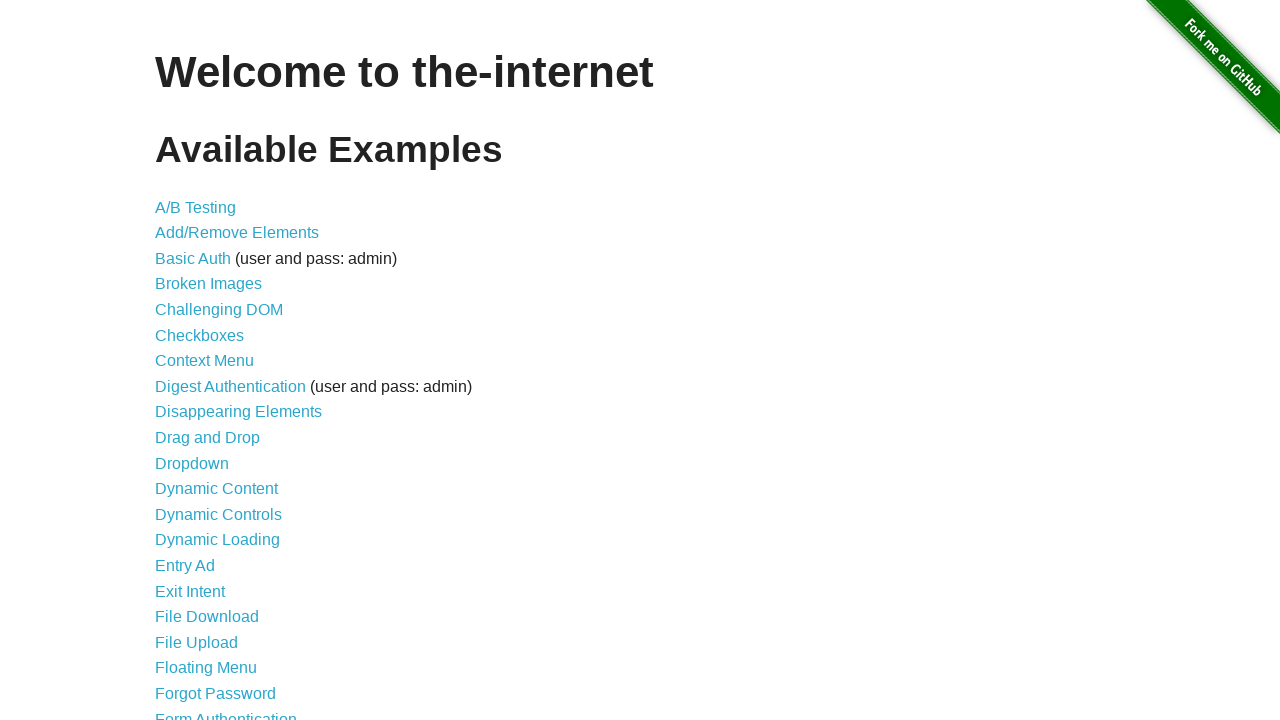

Clicked on Hovers link to navigate to hovers page at (180, 360) on a[href='/hovers']
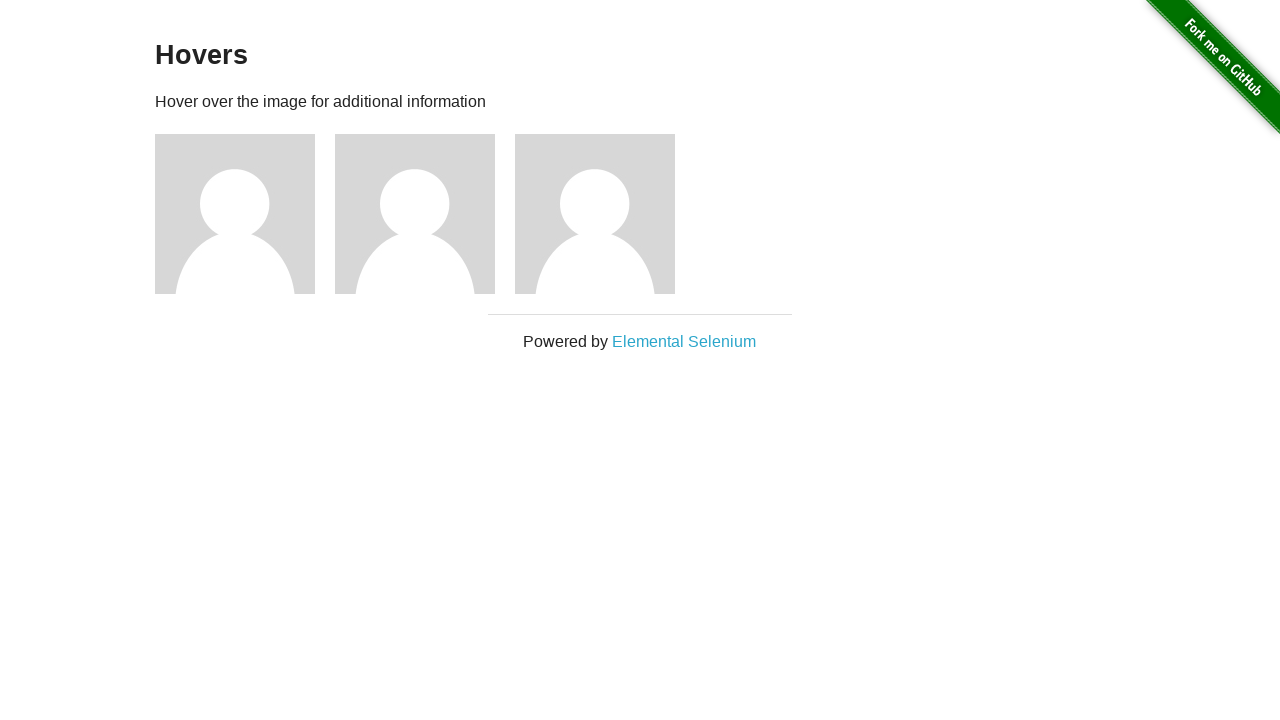

Profile images loaded (waited for .figure elements)
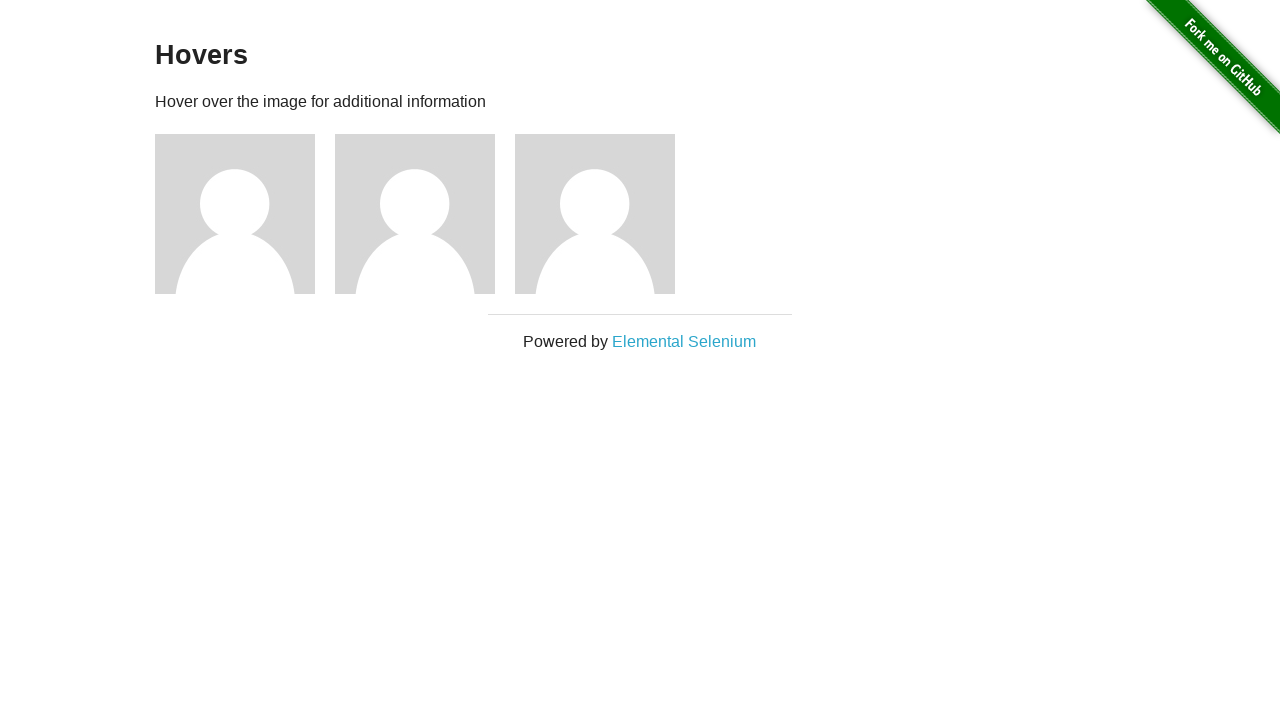

Found 3 profile images
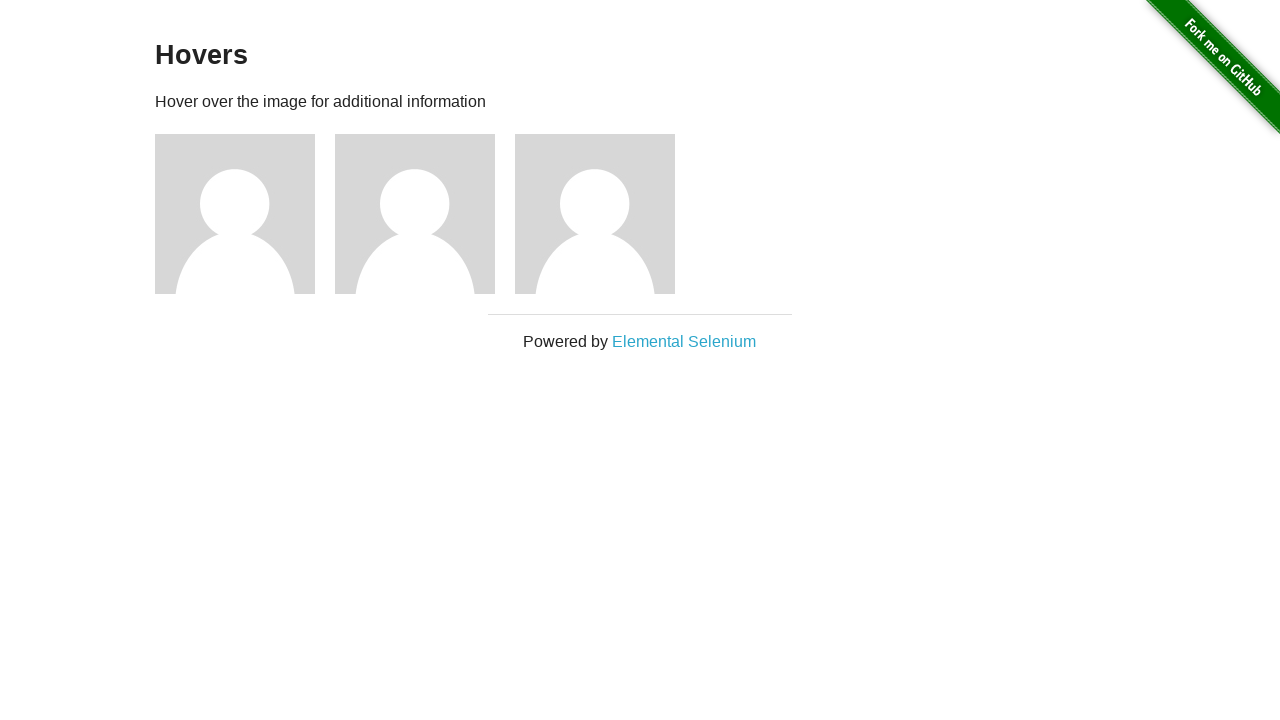

Hovered over profile image 1 at (245, 214) on .figure >> nth=0
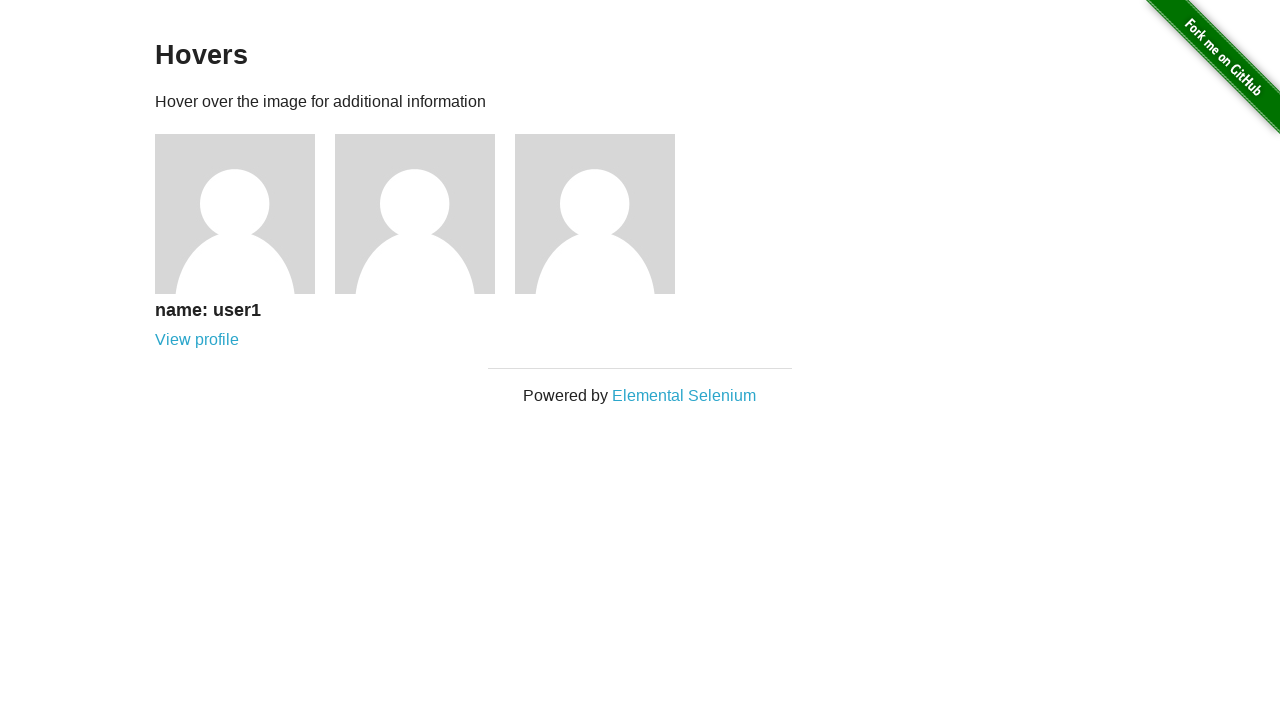

Caption for profile image 1 became visible
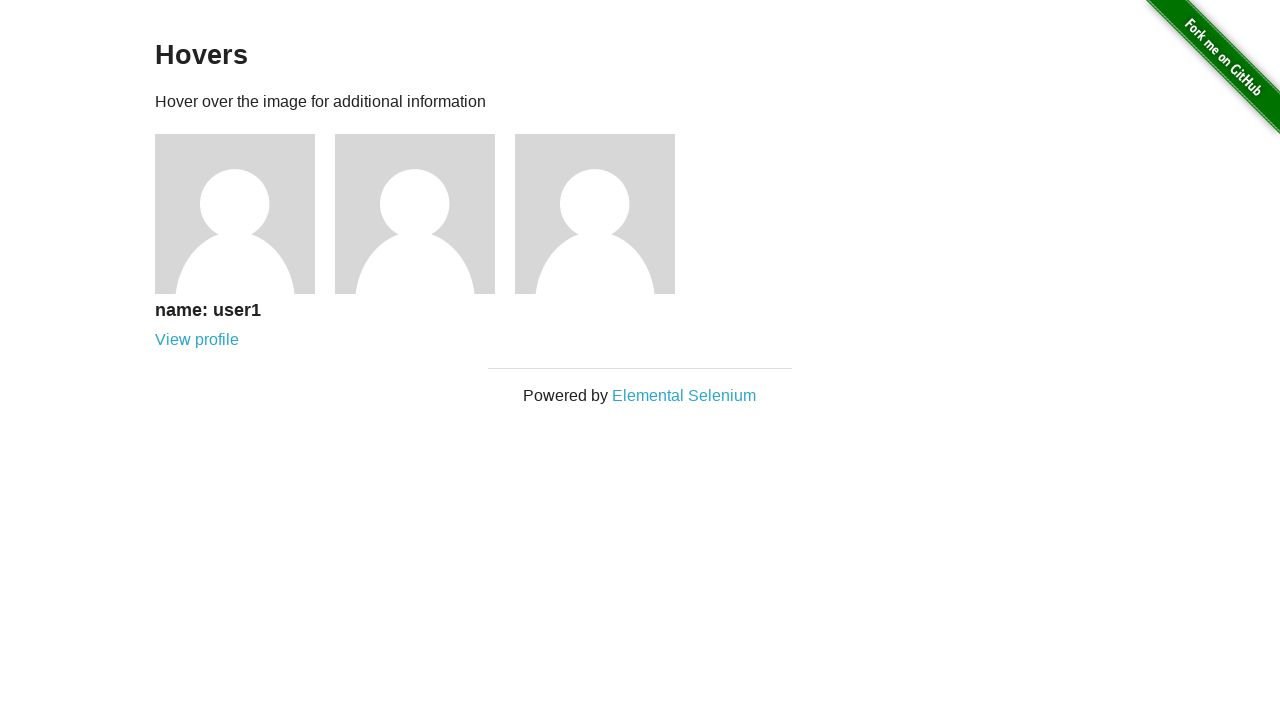

Verified caption with username is visible for profile image 1
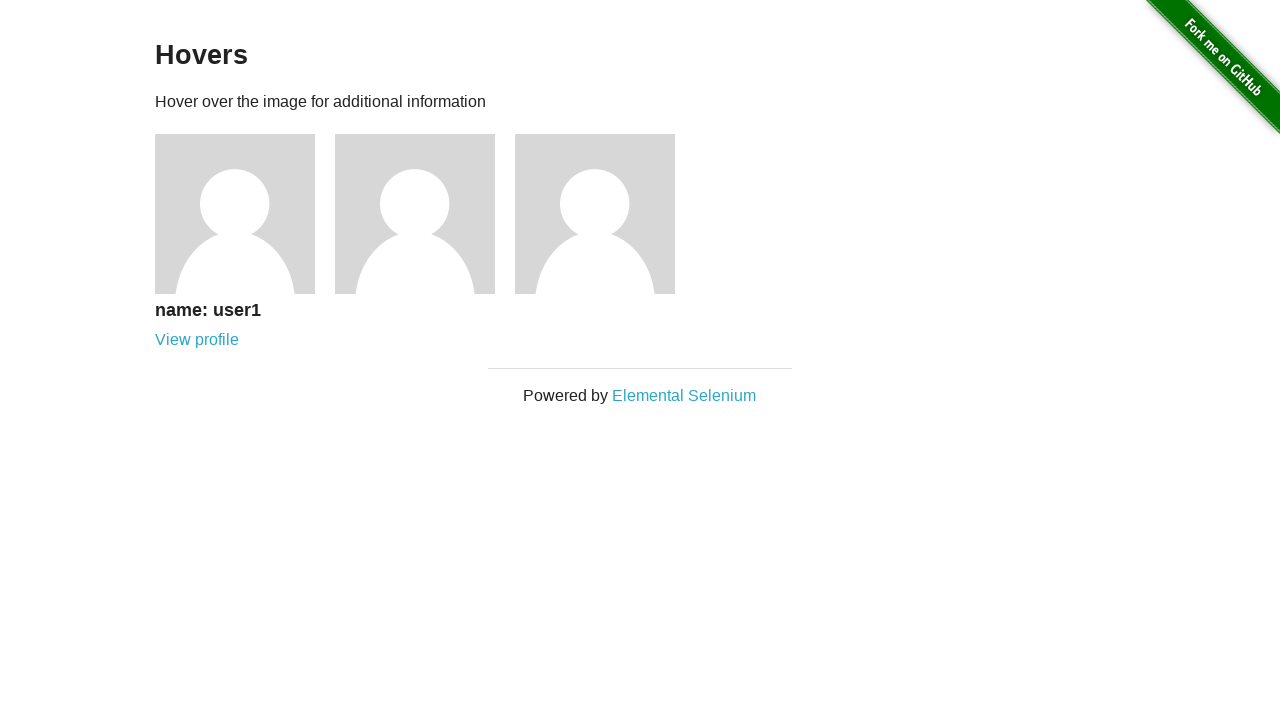

Hovered over profile image 2 at (425, 214) on .figure >> nth=1
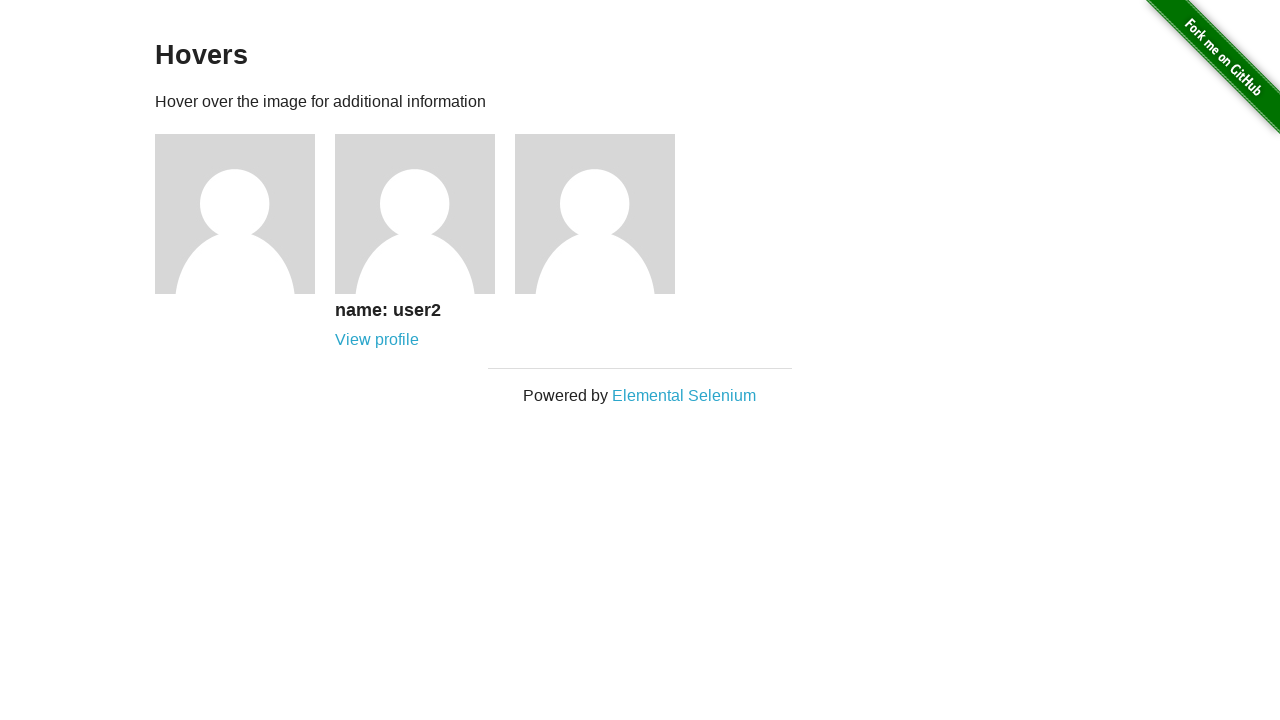

Caption for profile image 2 became visible
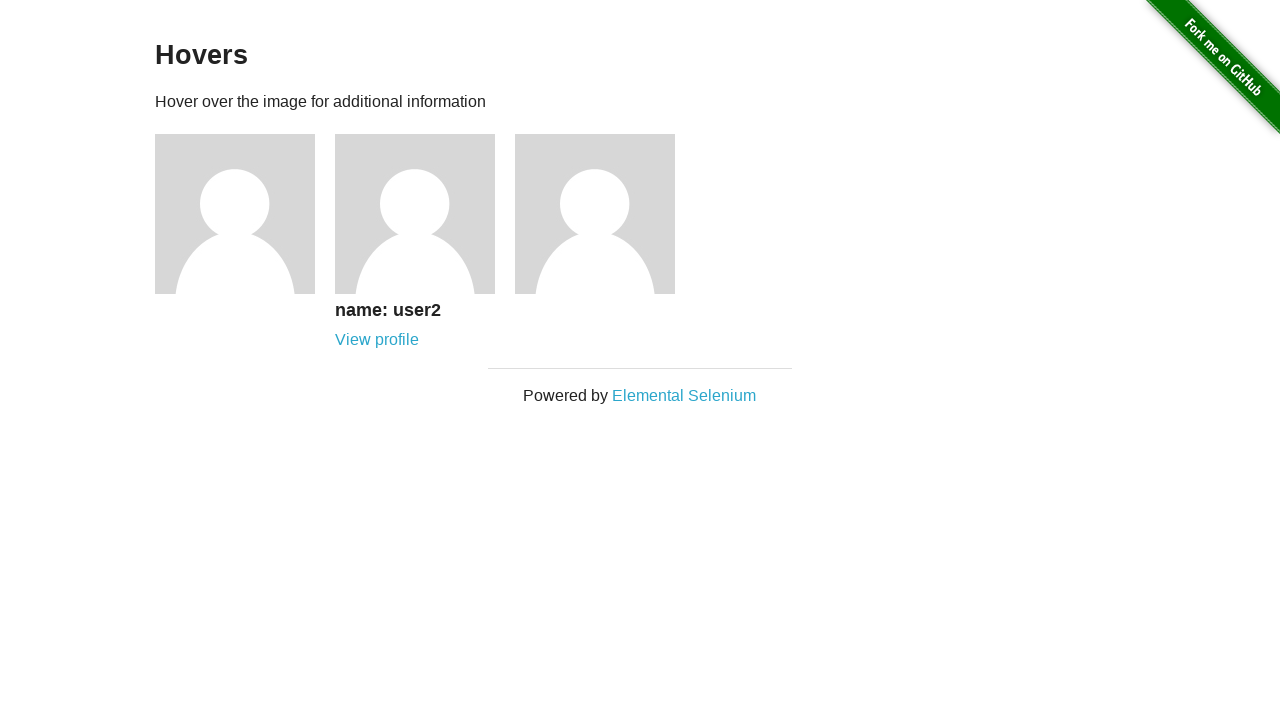

Verified caption with username is visible for profile image 2
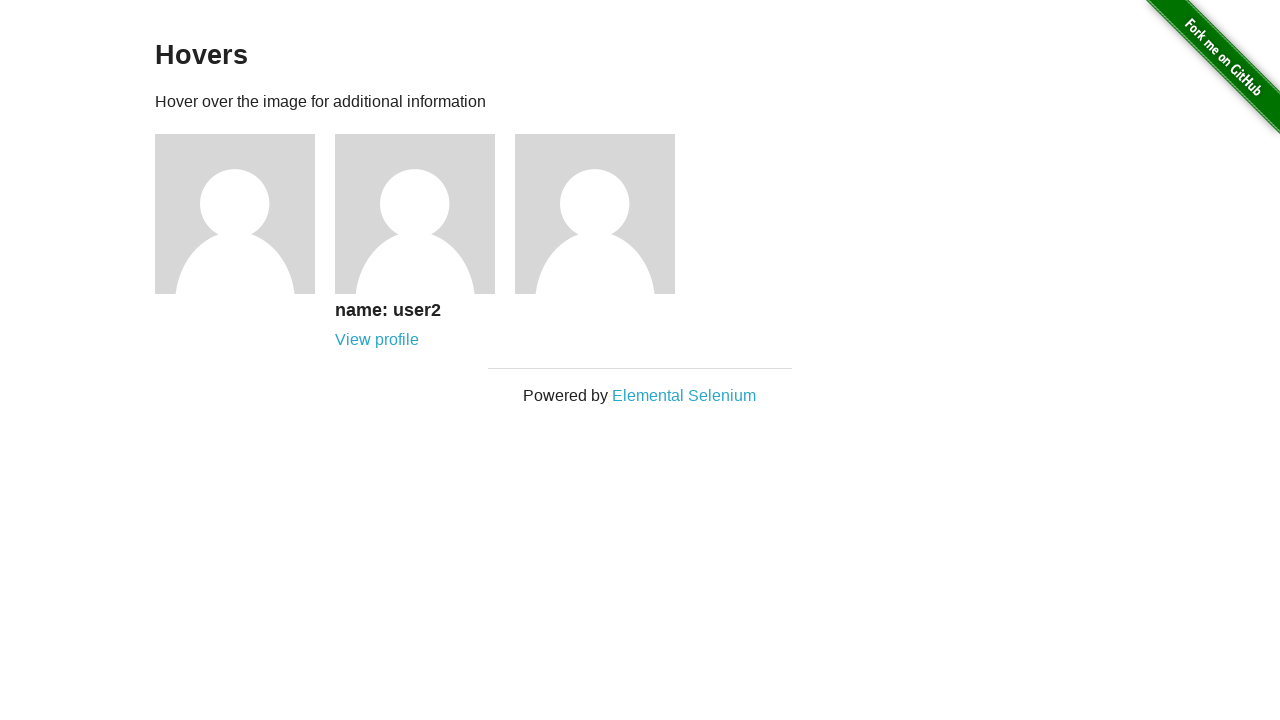

Hovered over profile image 3 at (605, 214) on .figure >> nth=2
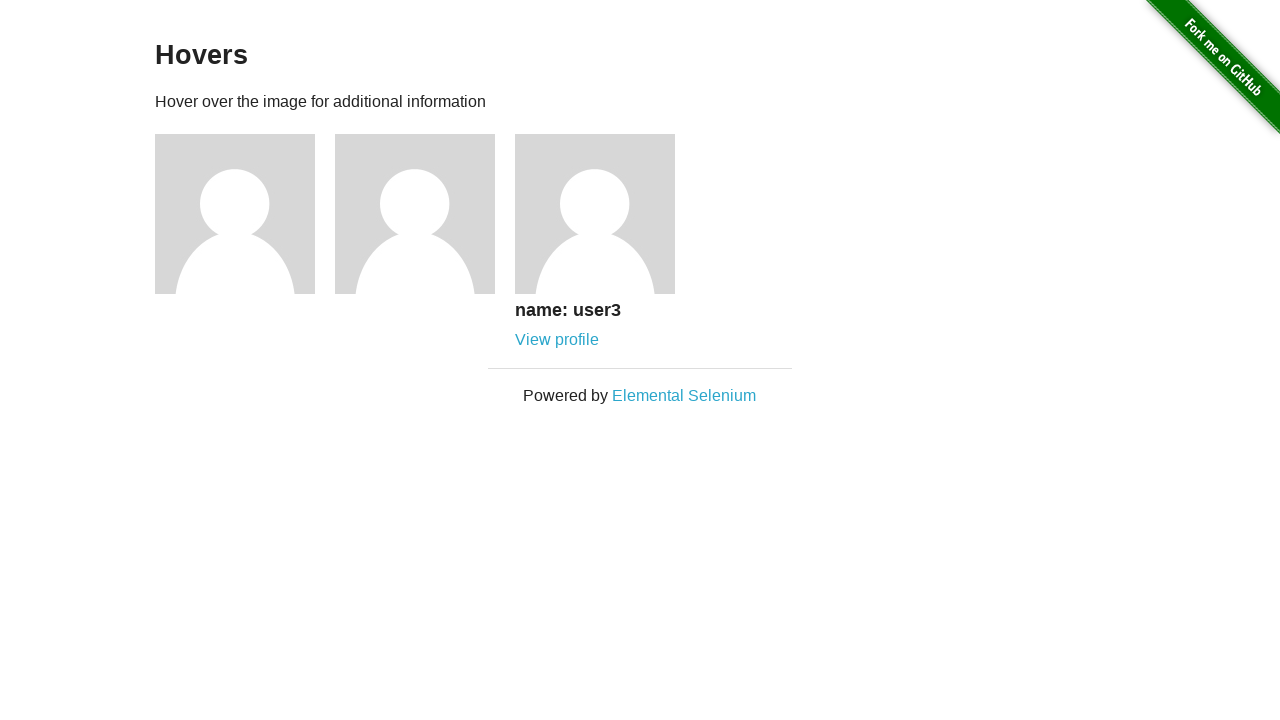

Caption for profile image 3 became visible
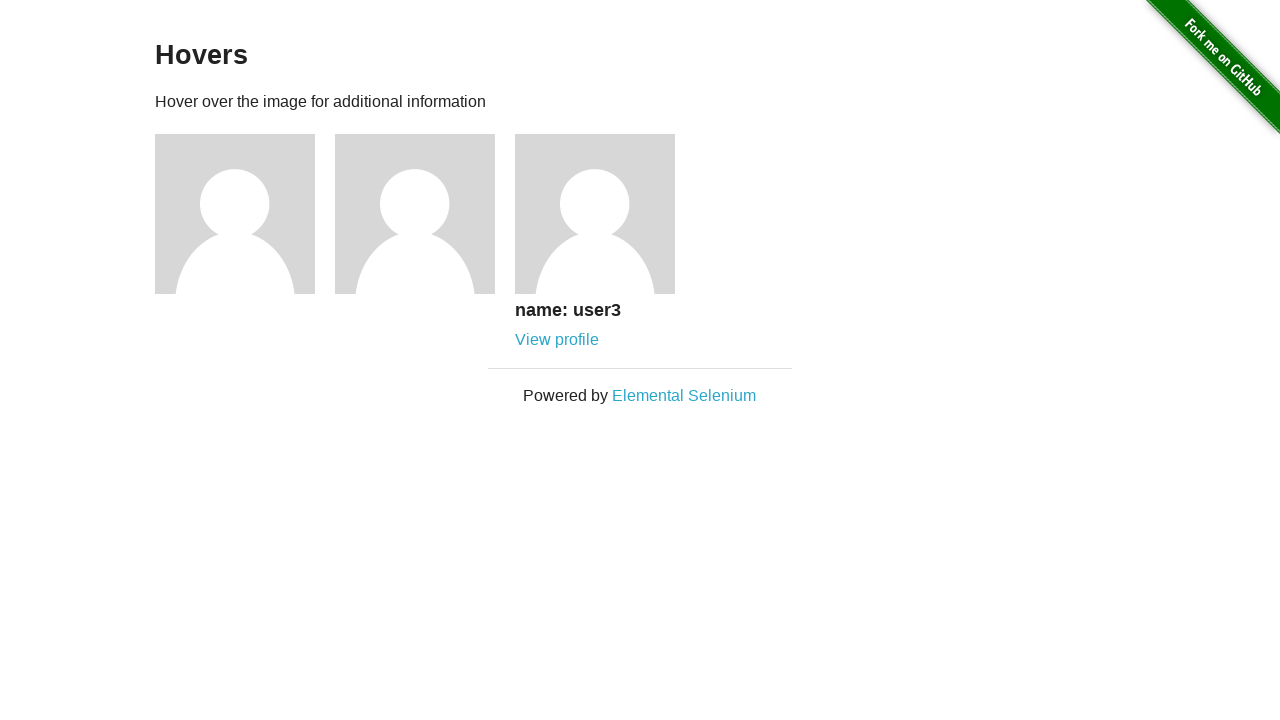

Verified caption with username is visible for profile image 3
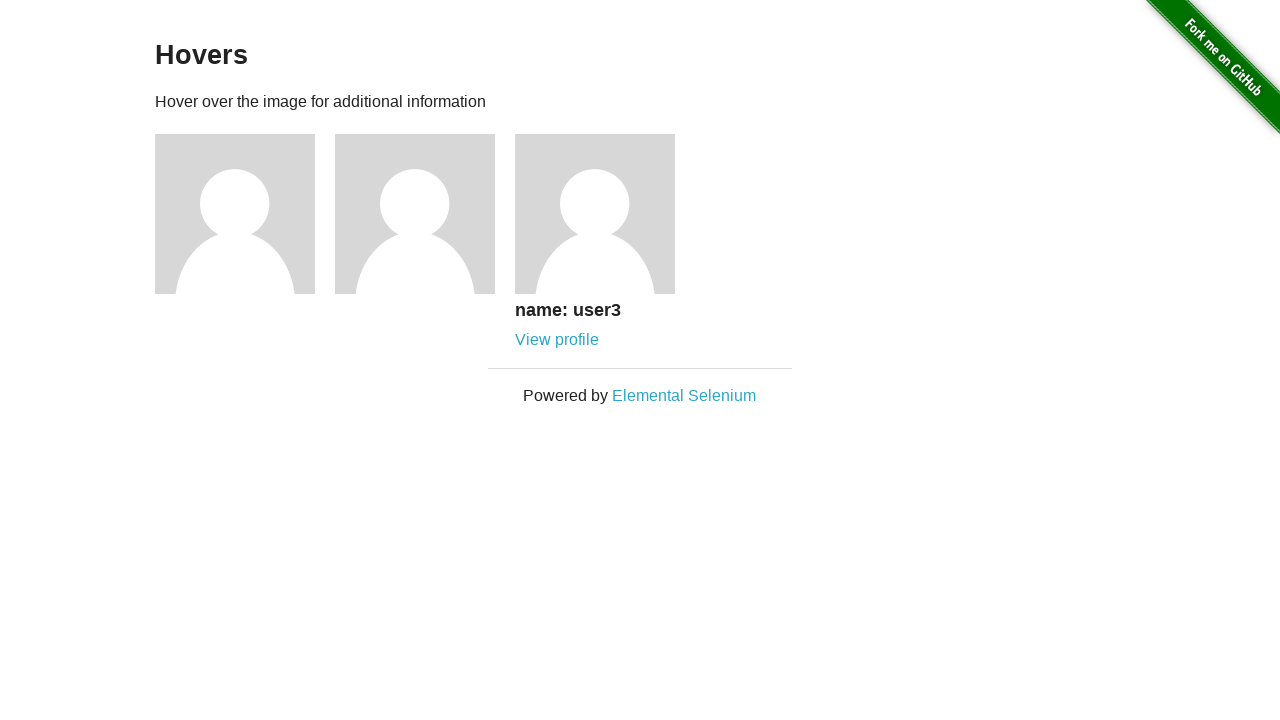

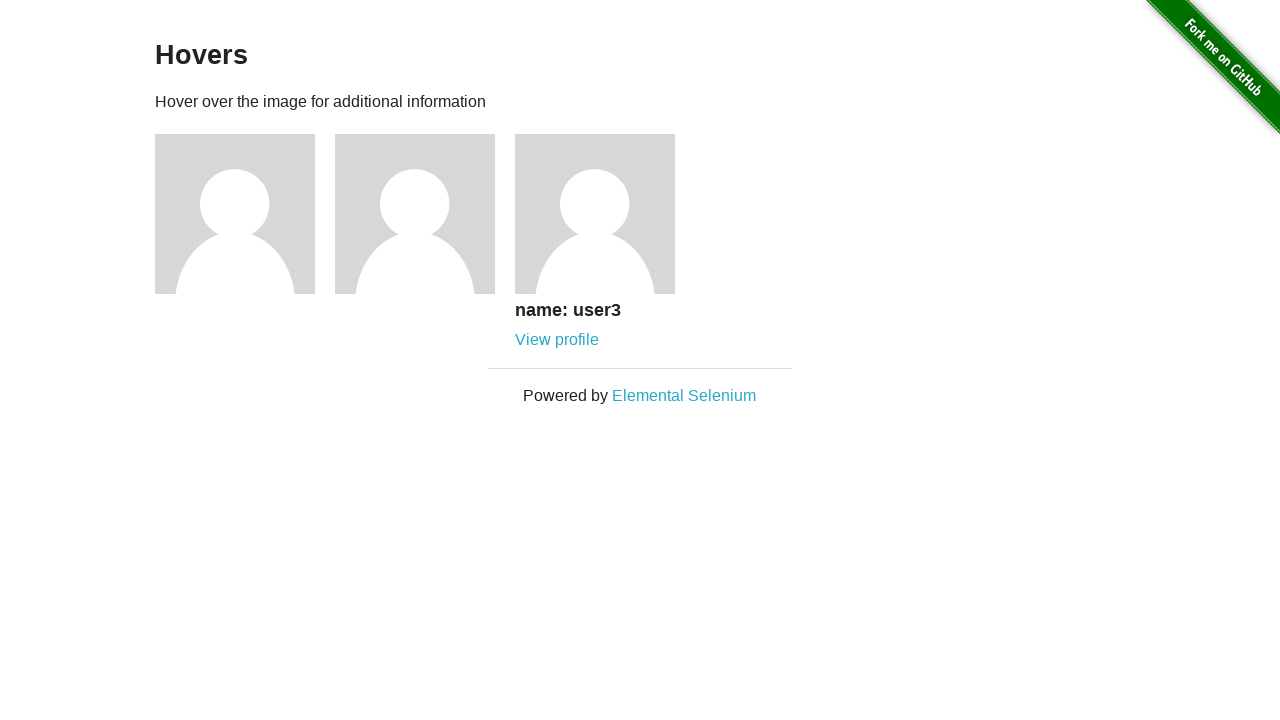